Opens the Java website (Turkish version) and maximizes the browser window to verify basic page loading.

Starting URL: https://www.java.com/tr/

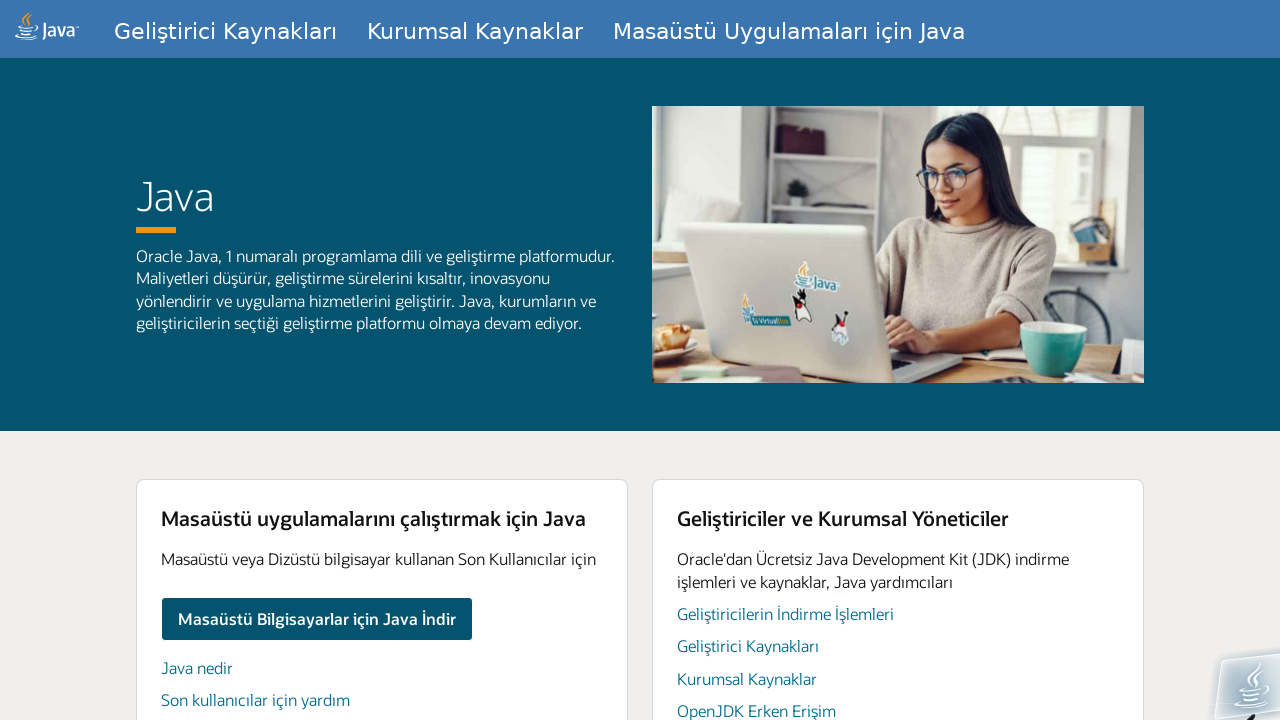

Set viewport size to 1920x1080 to maximize browser window
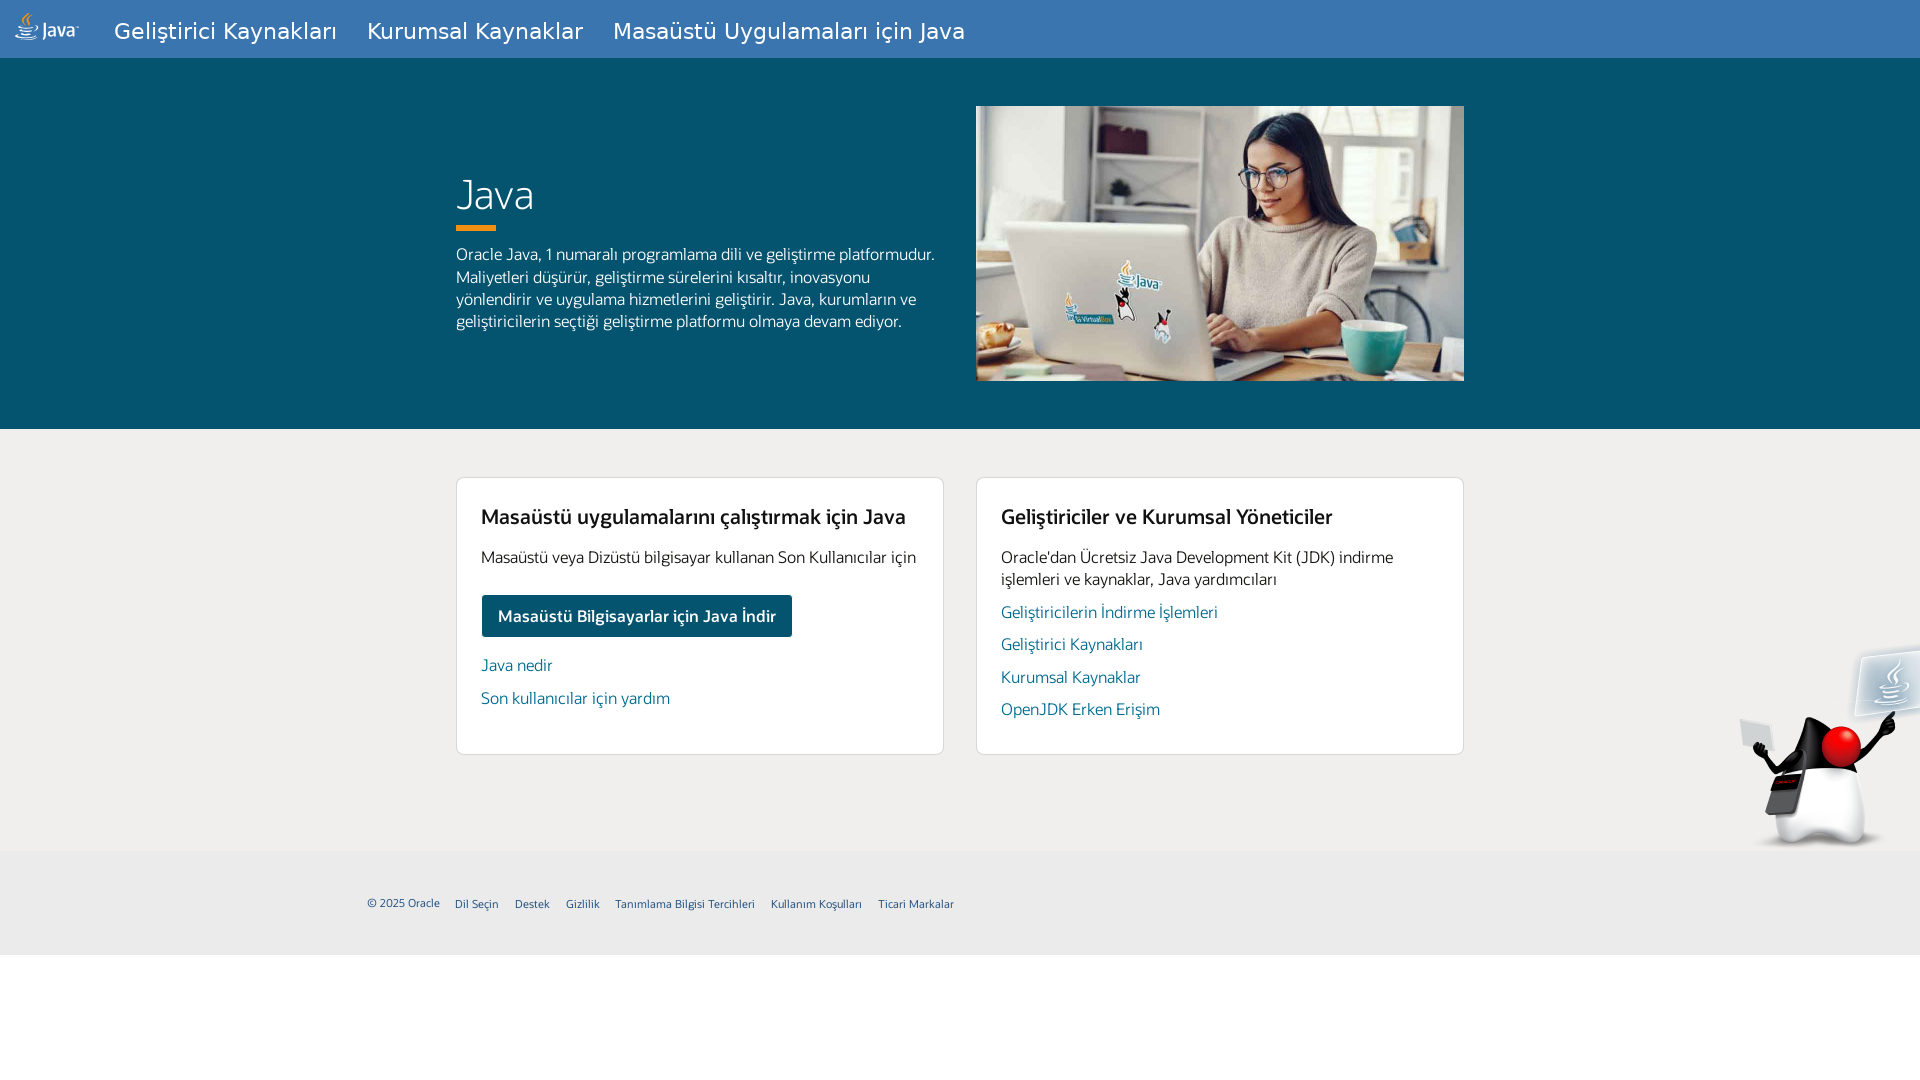

Waited for page DOM content to load on Java Turkish website
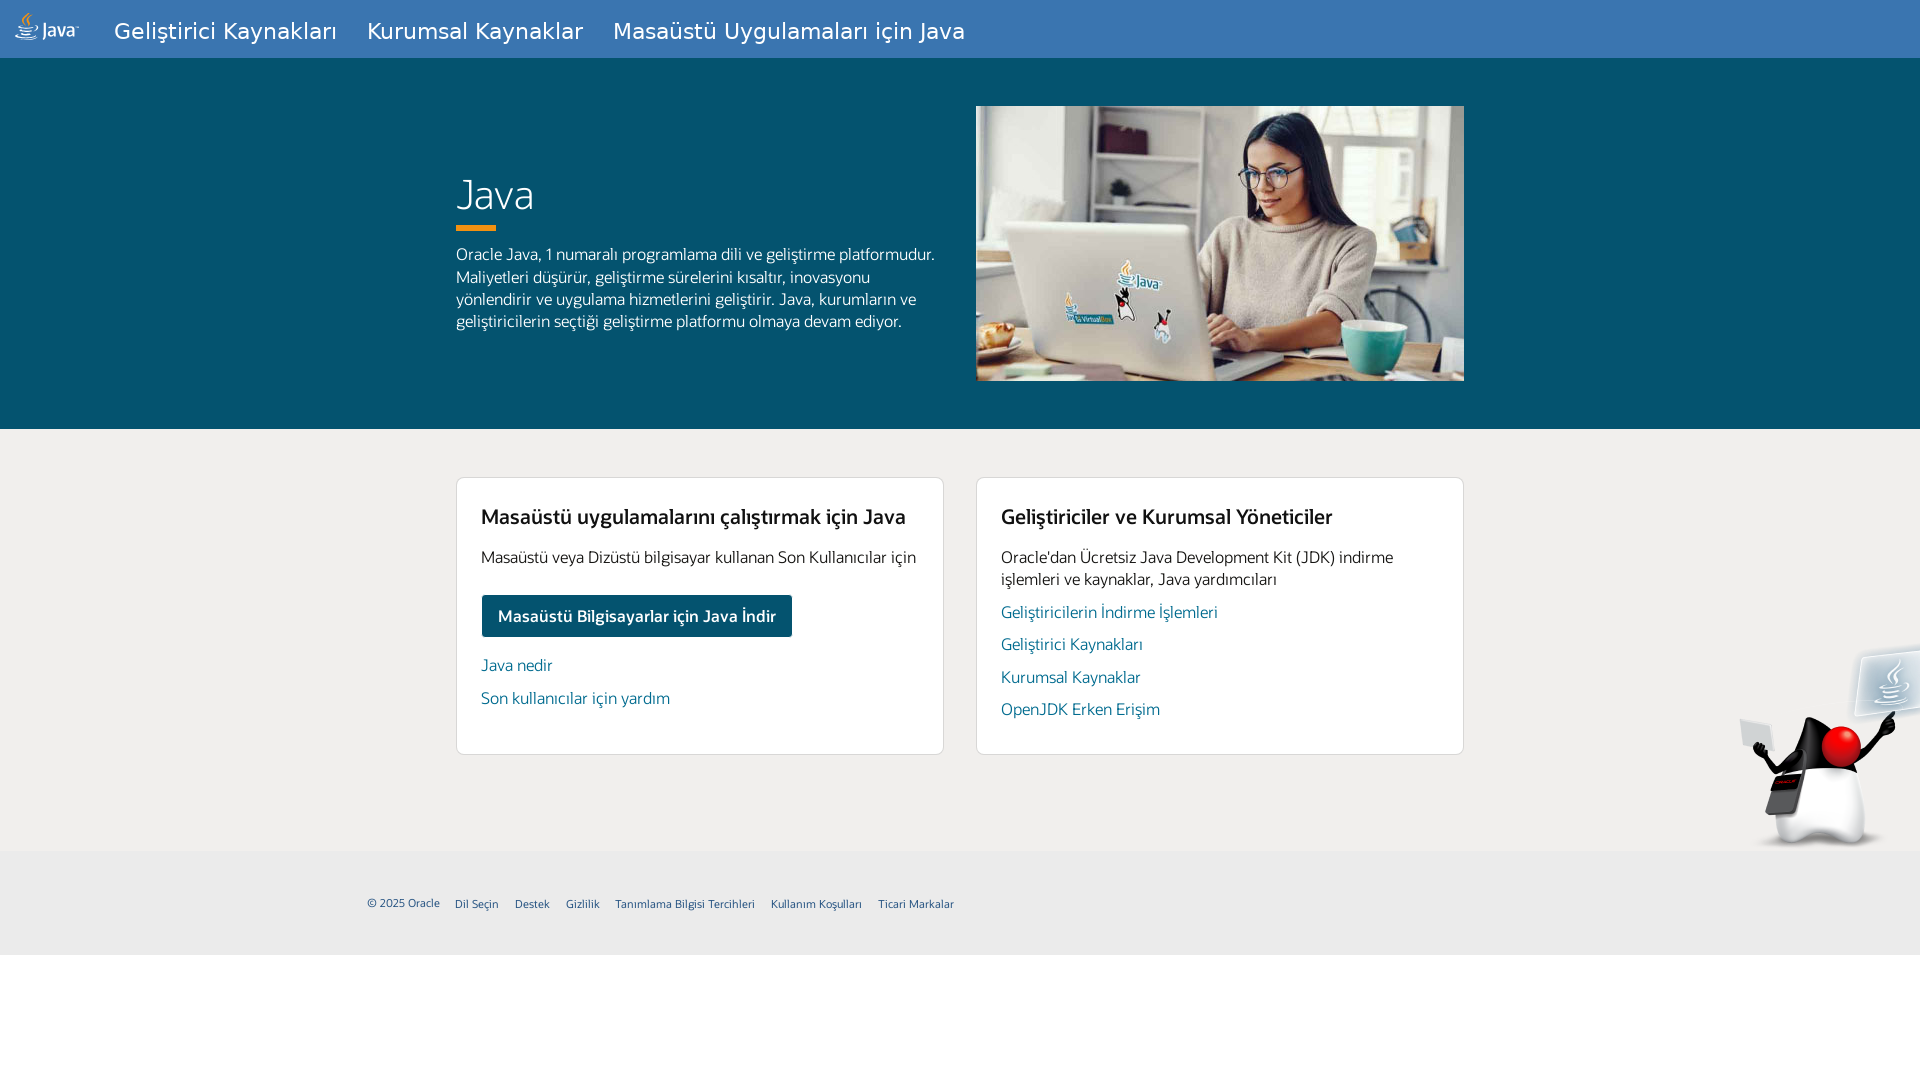

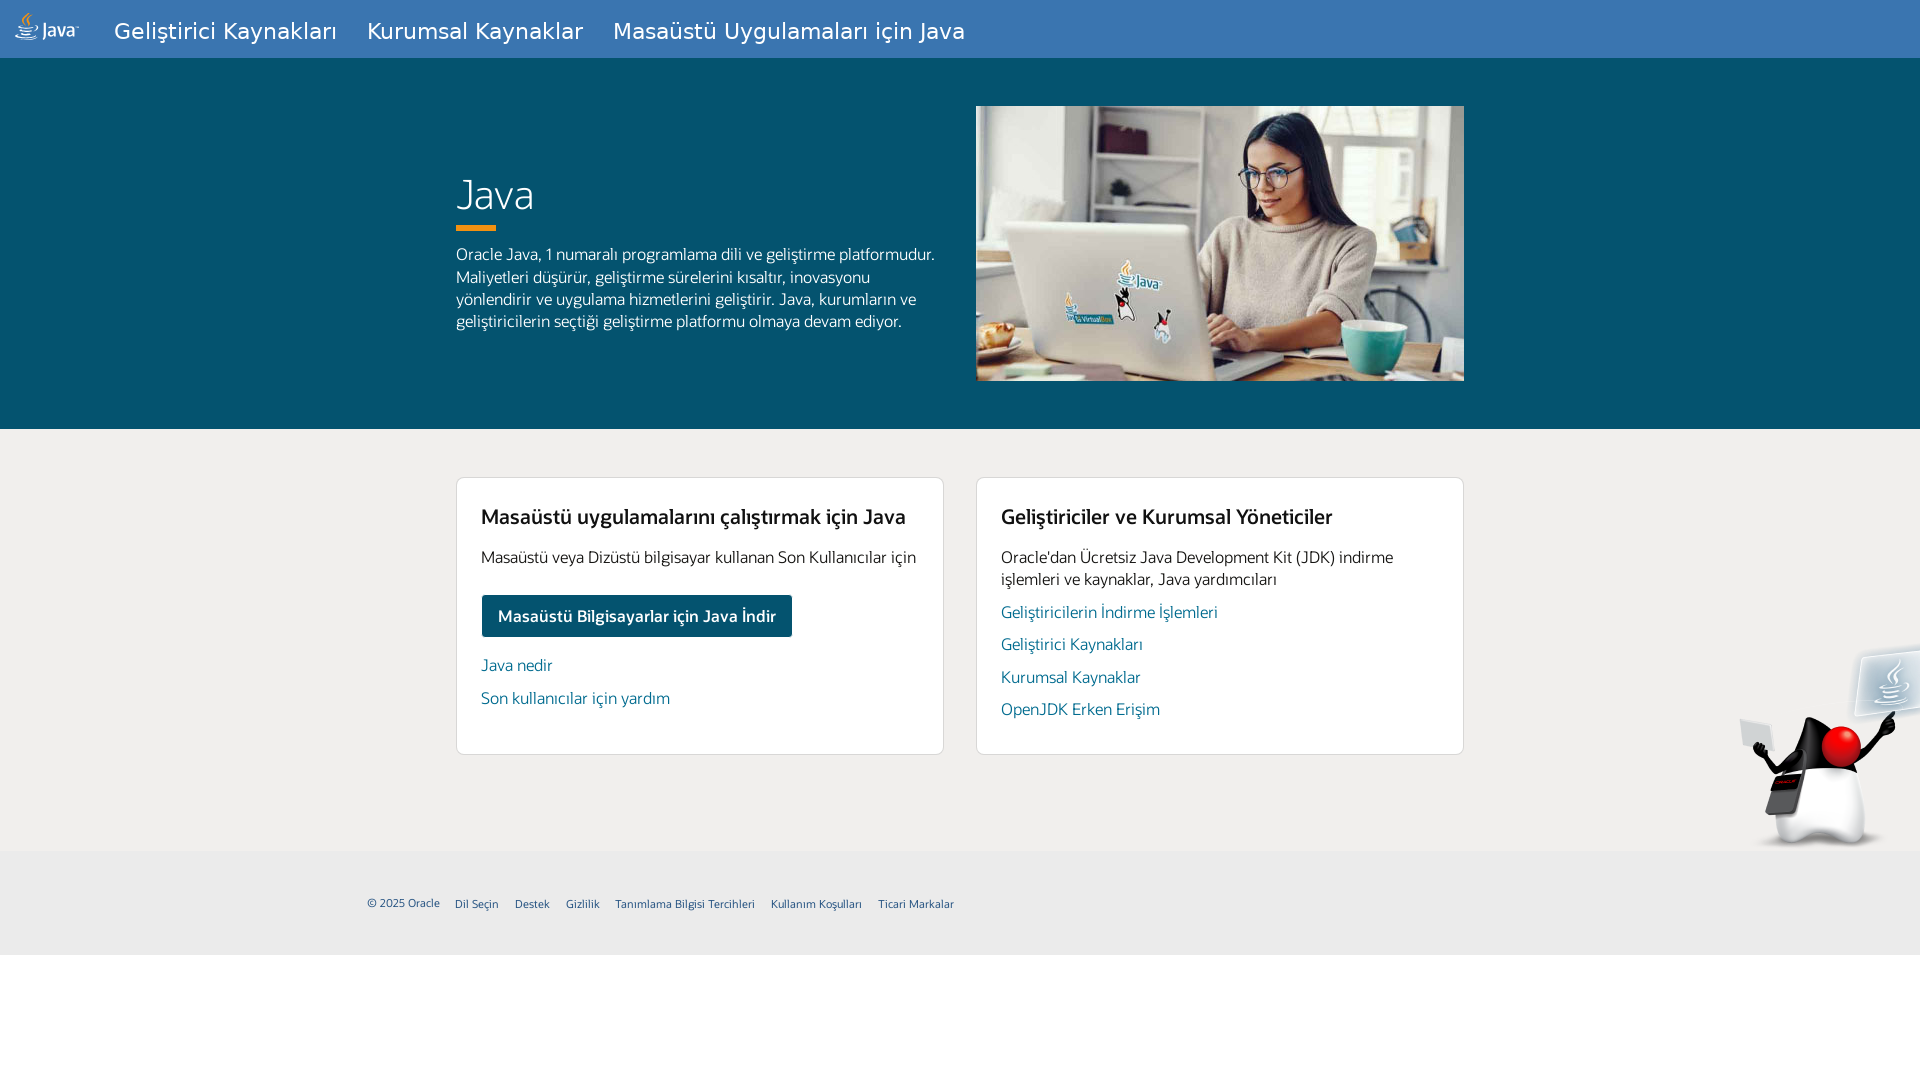